Tests a practice form by filling personal details, selecting date of birth, adding subjects and hobbies, selecting state/city, and submitting the form

Starting URL: https://demoqa.com/automation-practice-form

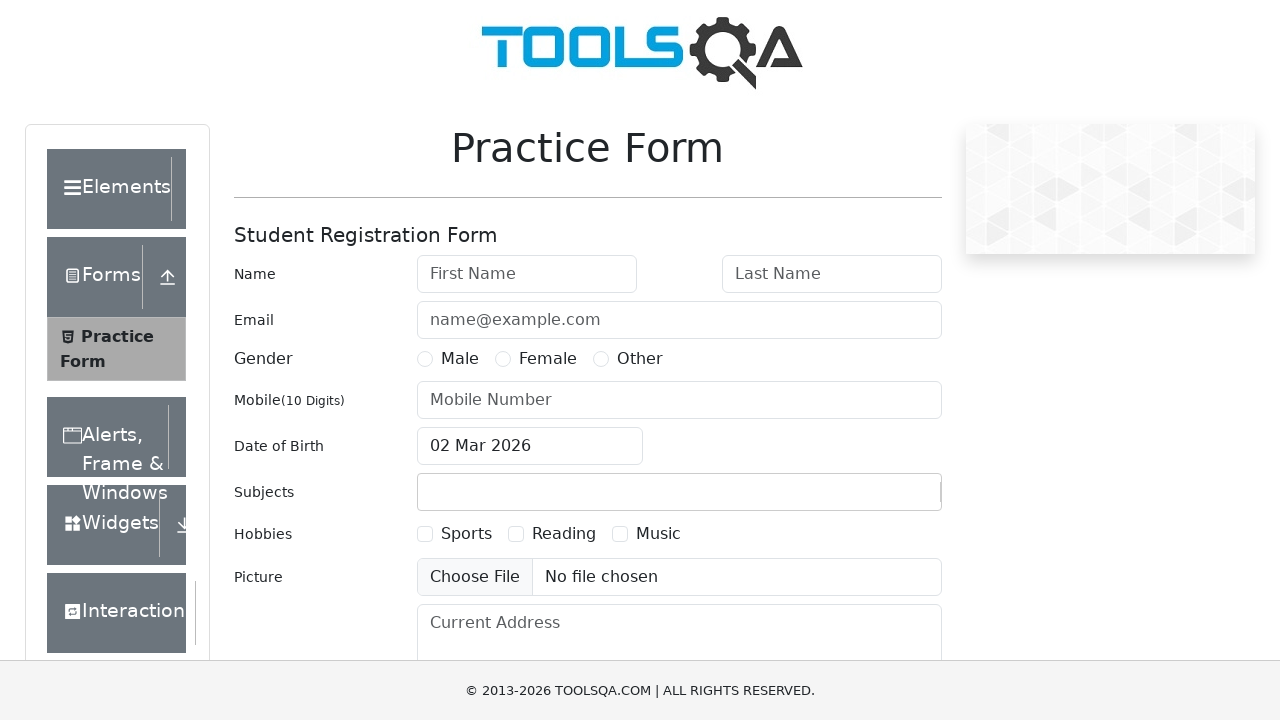

Filled first name with 'SarahTest' on #firstName
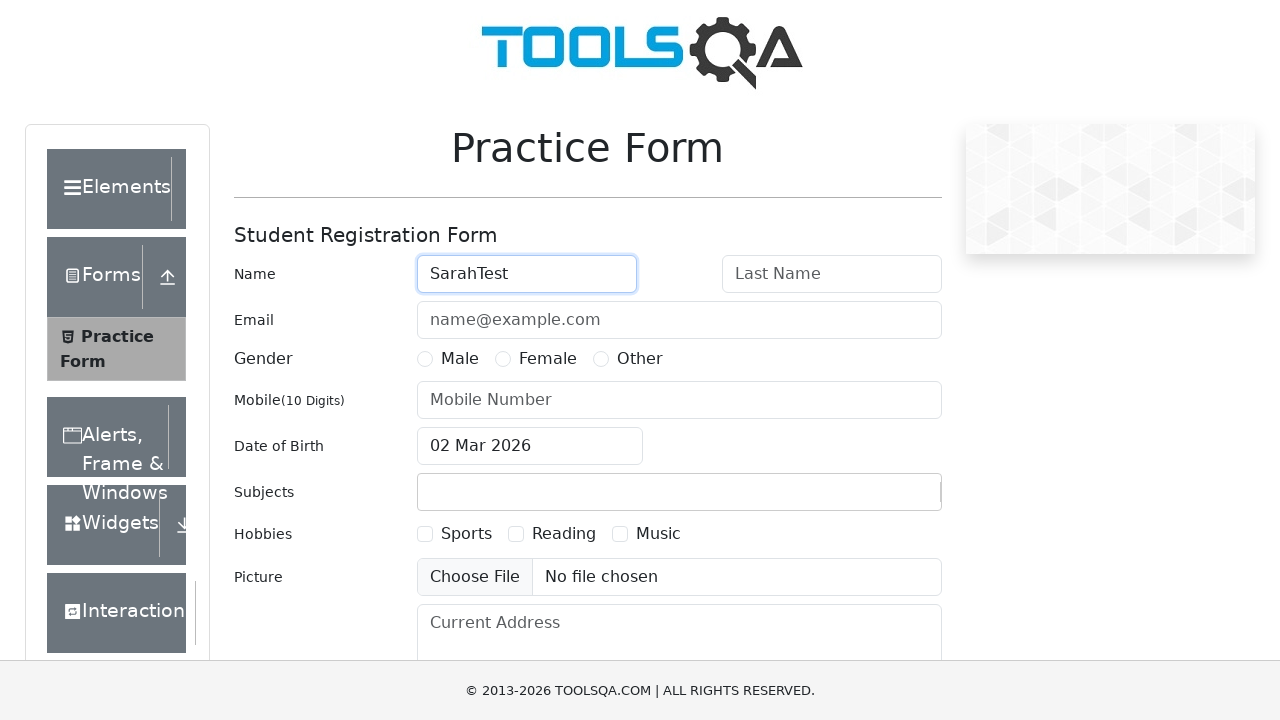

Filled last name with 'Johnson' on #lastName
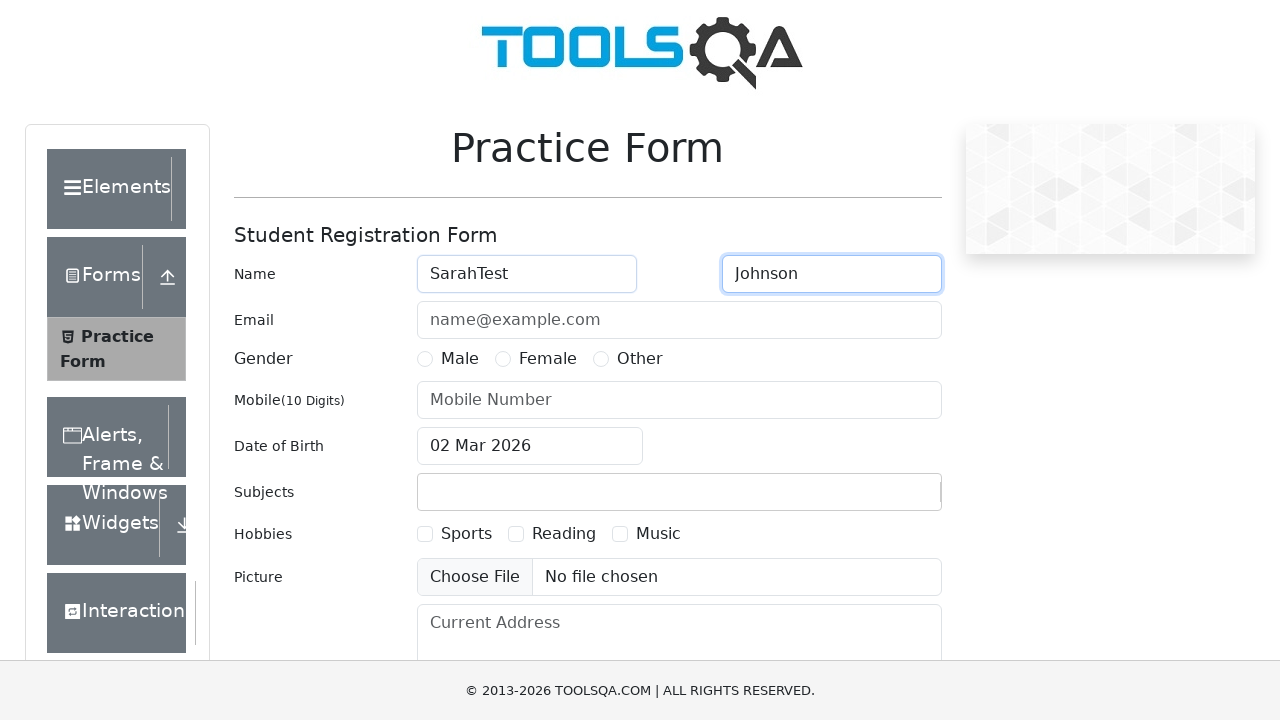

Filled email with 'sarah.johnson@example.com' on #userEmail
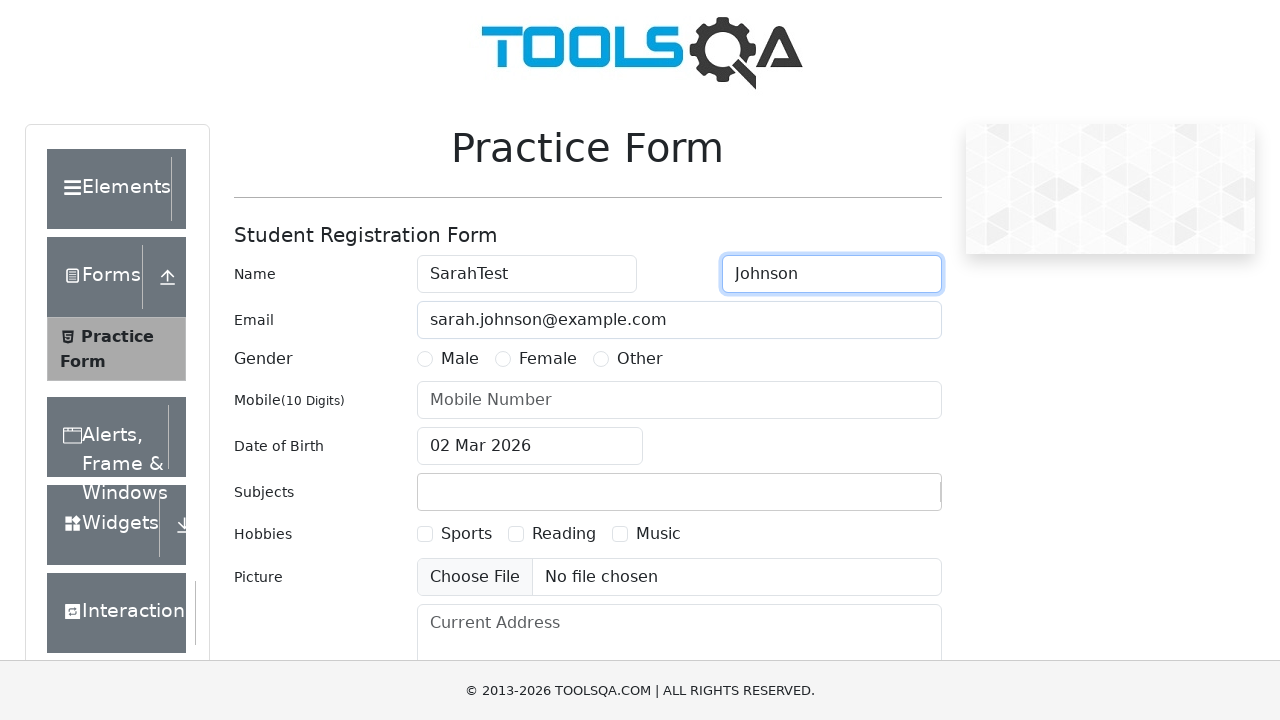

Selected gender 'Male' at (460, 359) on xpath=//label[text()='Male']
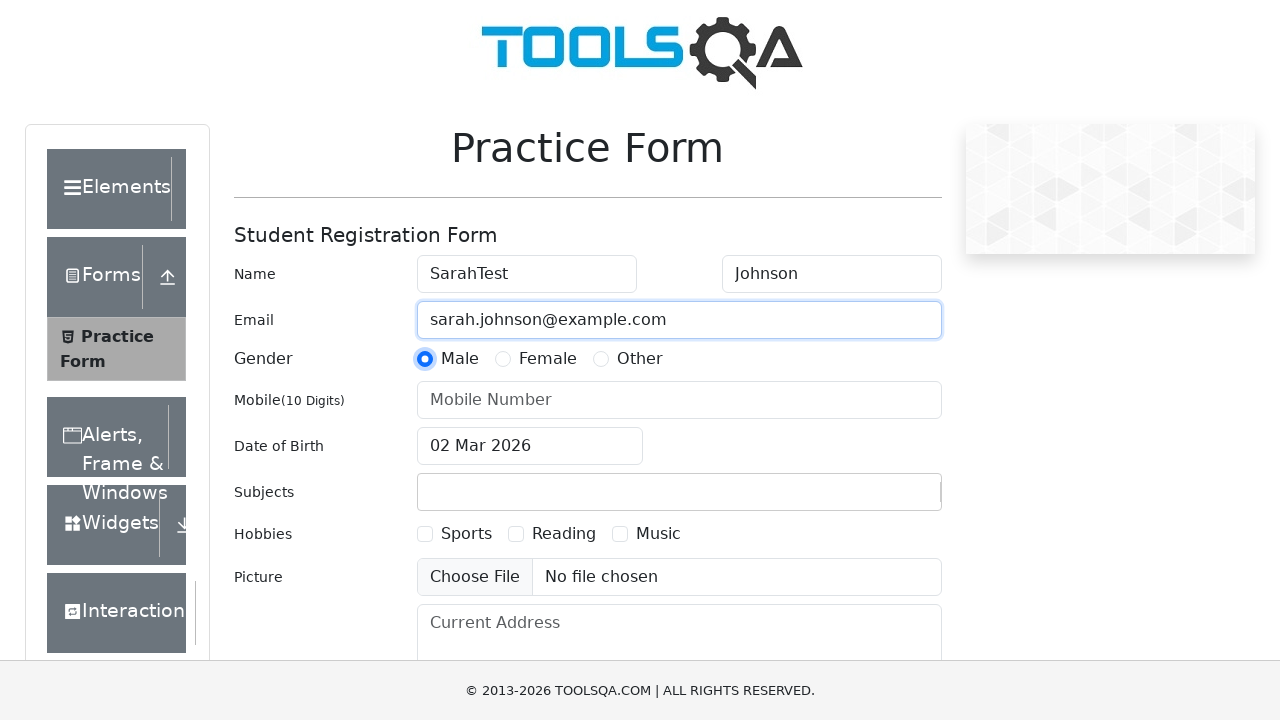

Filled mobile number with '8765432109' on #userNumber
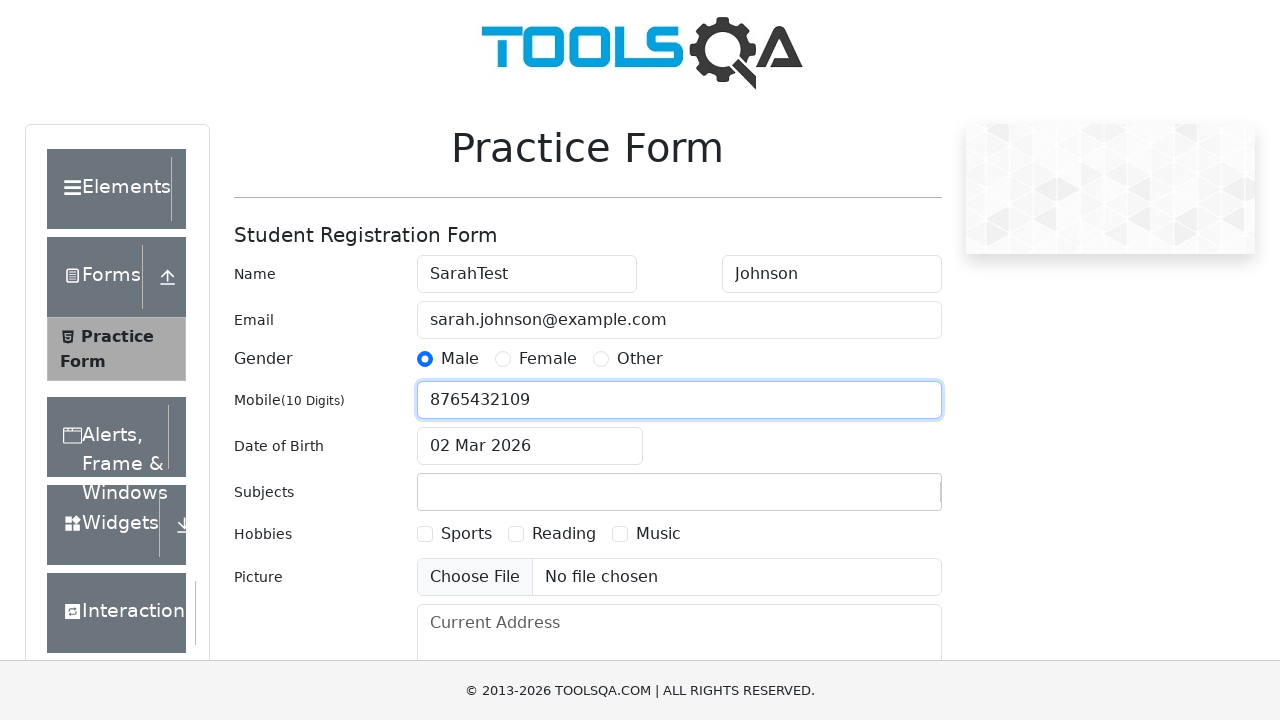

Clicked date of birth input field at (530, 446) on #dateOfBirthInput
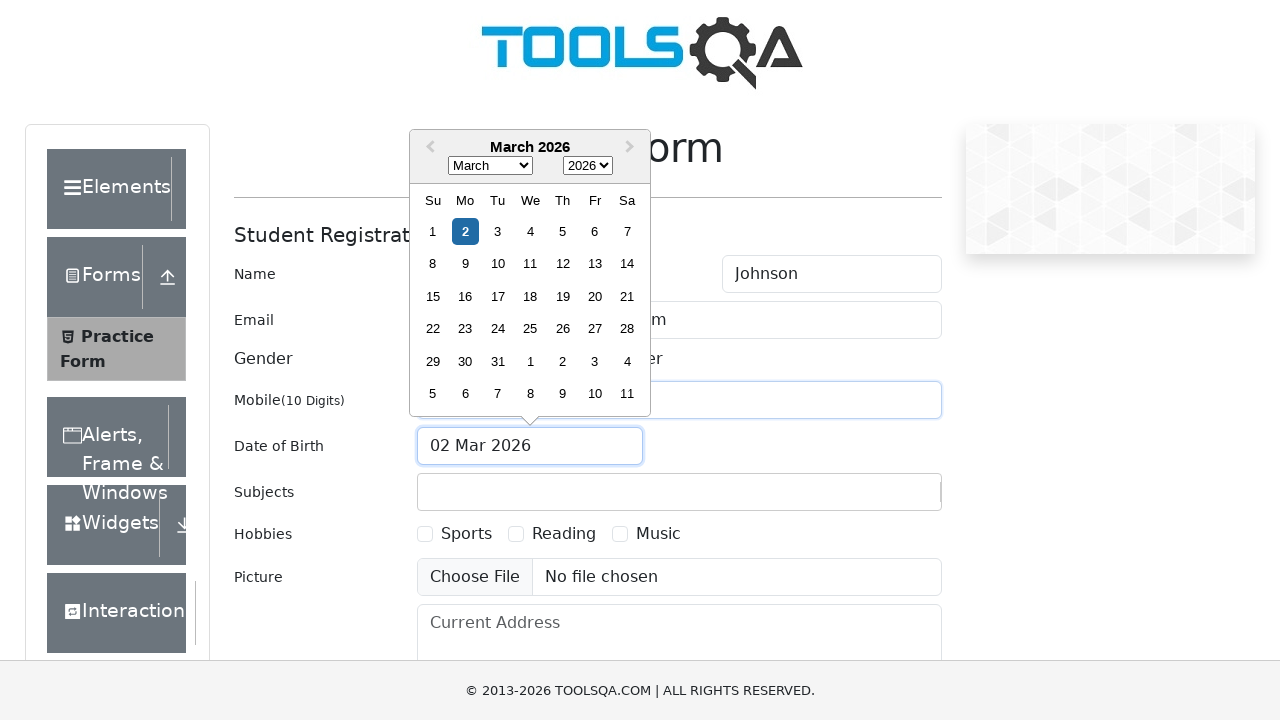

Selected year '2000' in date picker on .react-datepicker__year-select
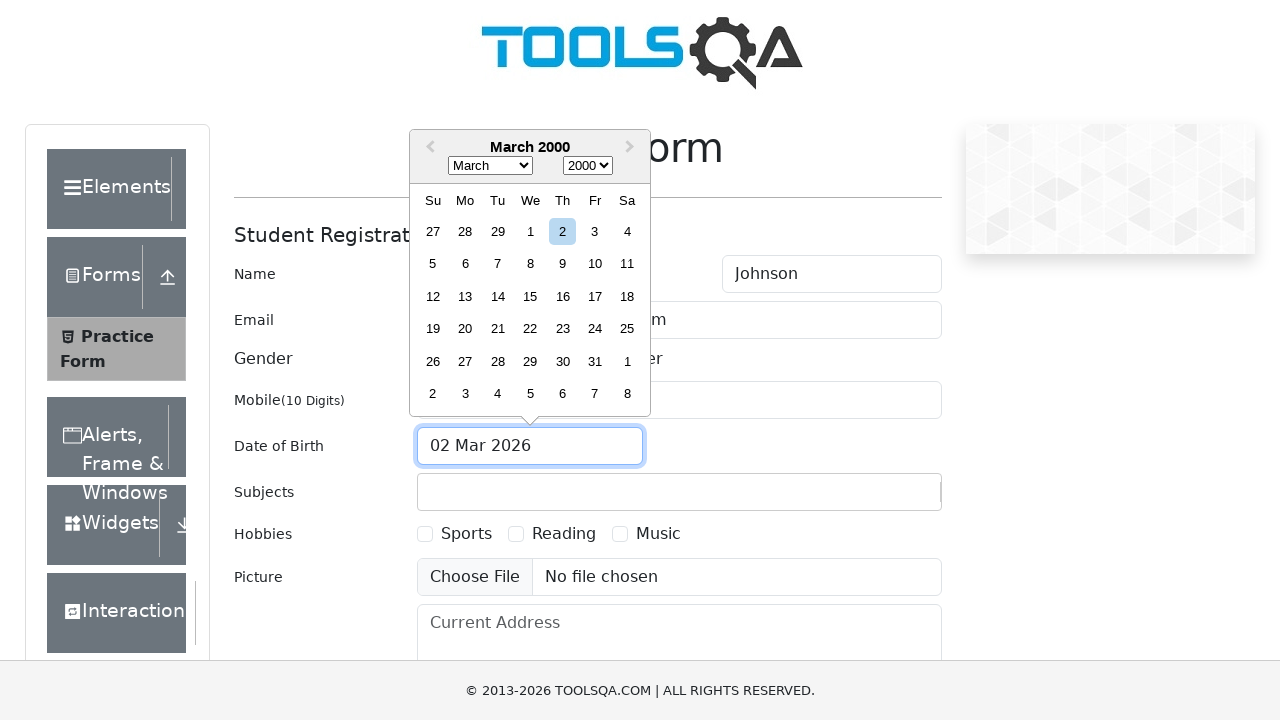

Selected month 'June' in date picker on .react-datepicker__month-select
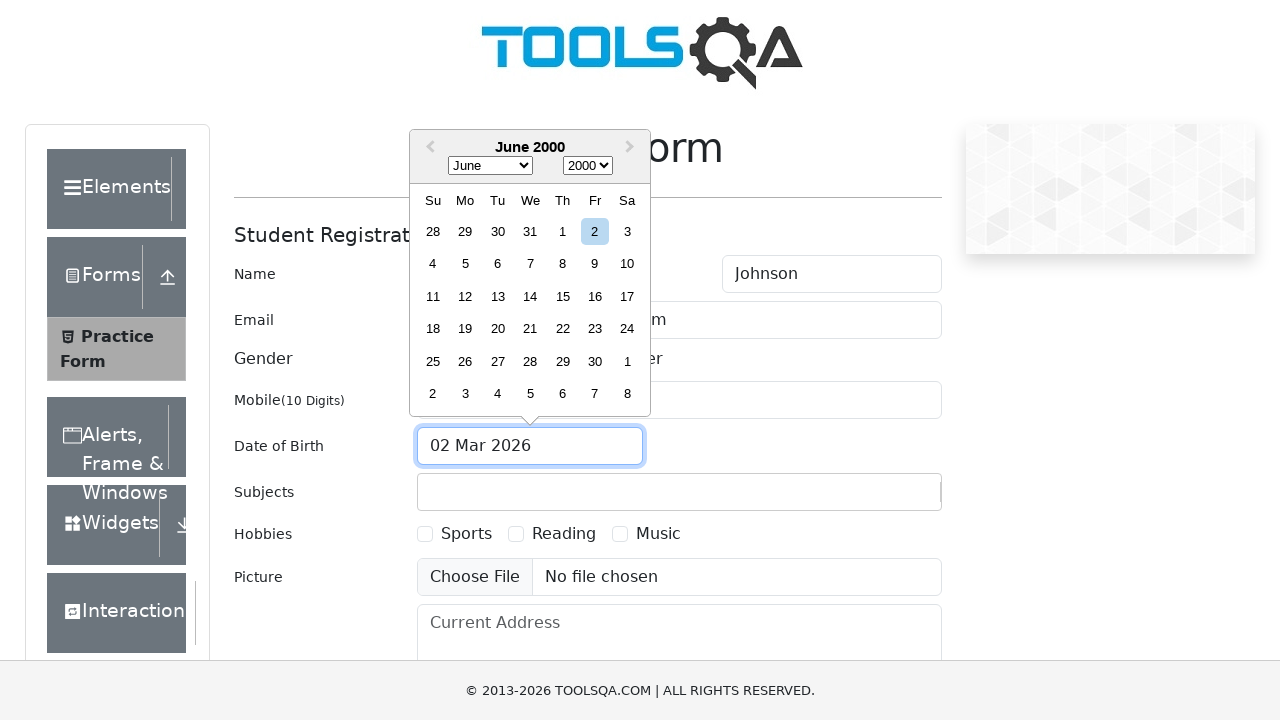

Selected day '15' in date picker at (562, 296) on xpath=//div[contains(@class, 'react-datepicker__day') and text()='15' and not(co
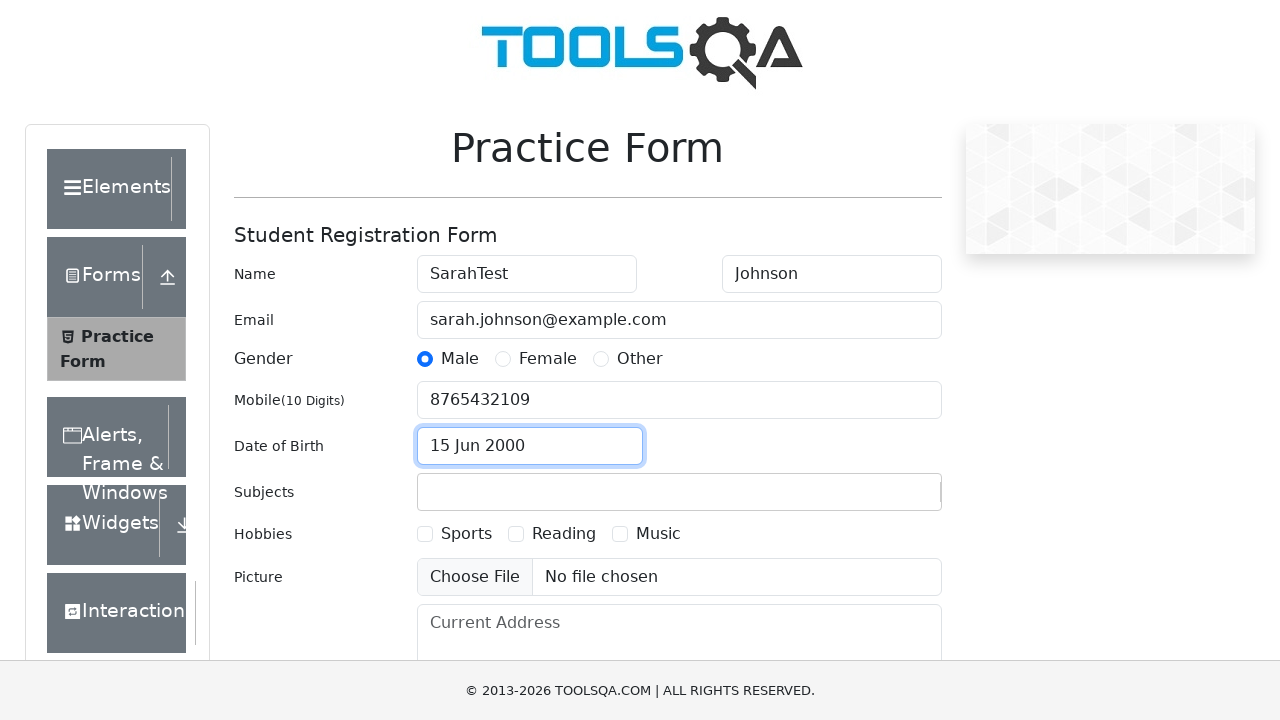

Filled subjects input with 'Maths' on #subjectsInput
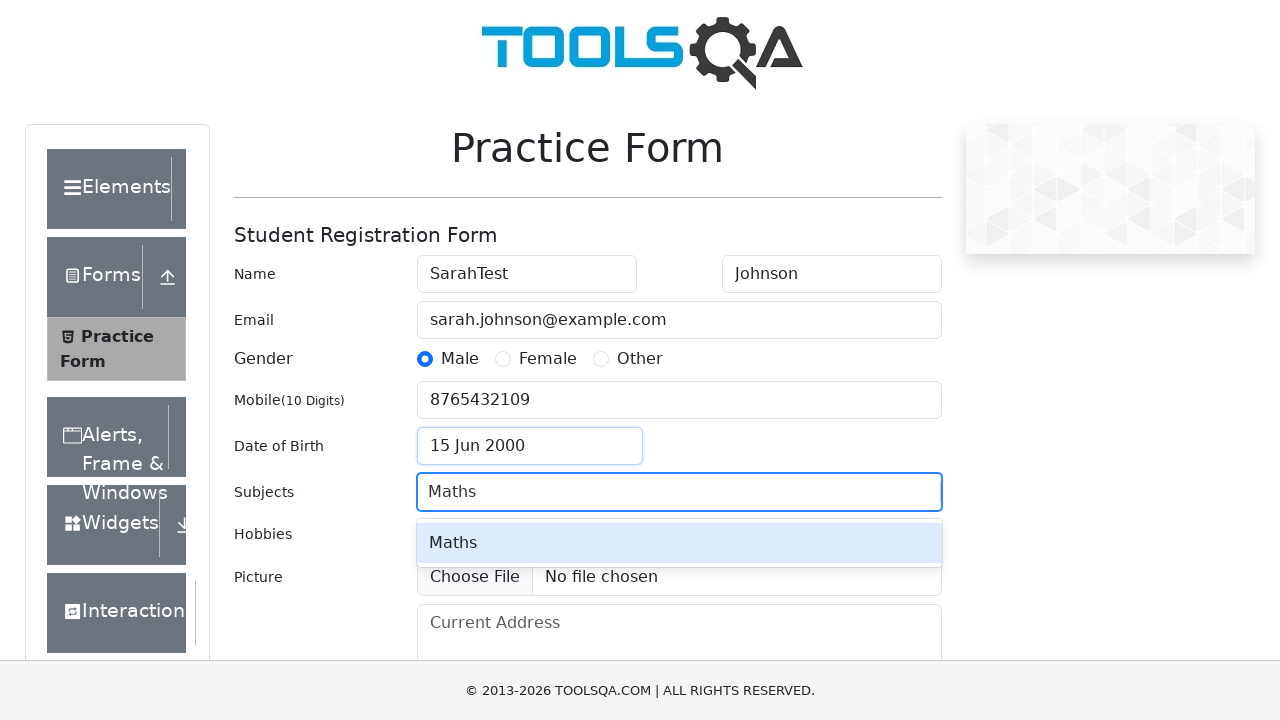

Pressed Enter to confirm subject 'Maths'
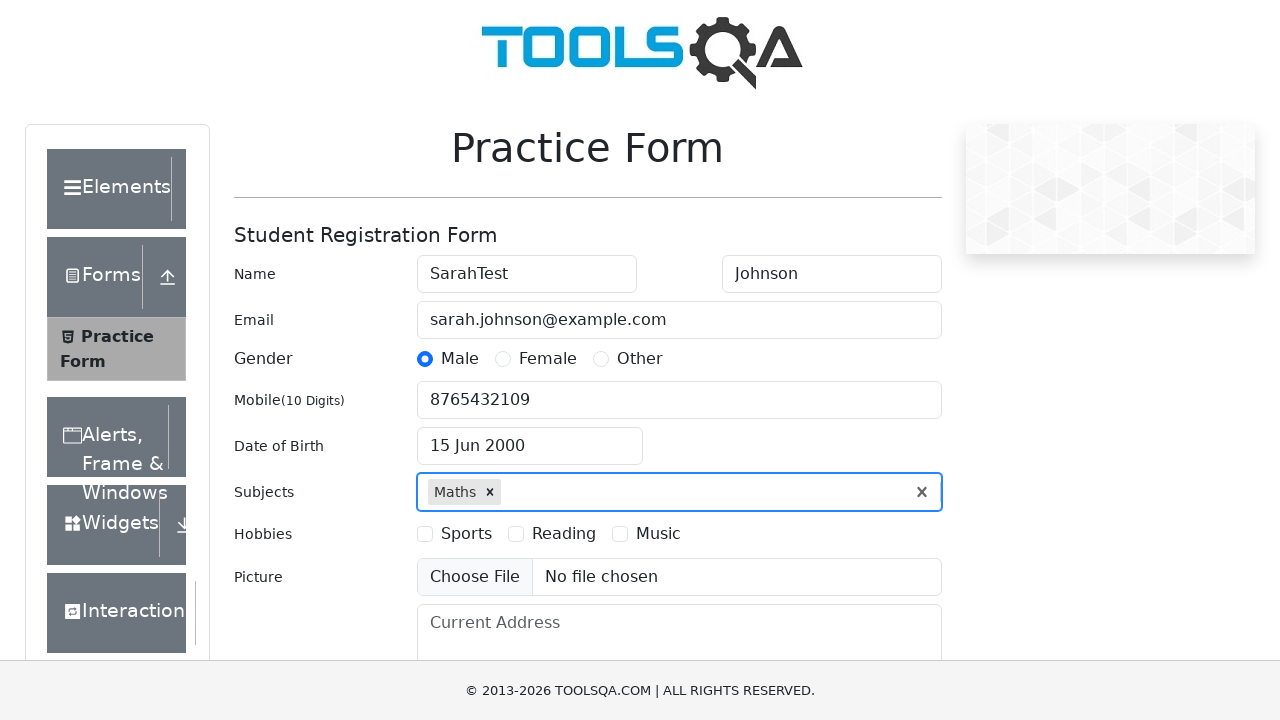

Selected hobby 'Sports' at (466, 534) on xpath=//label[text()='Sports']
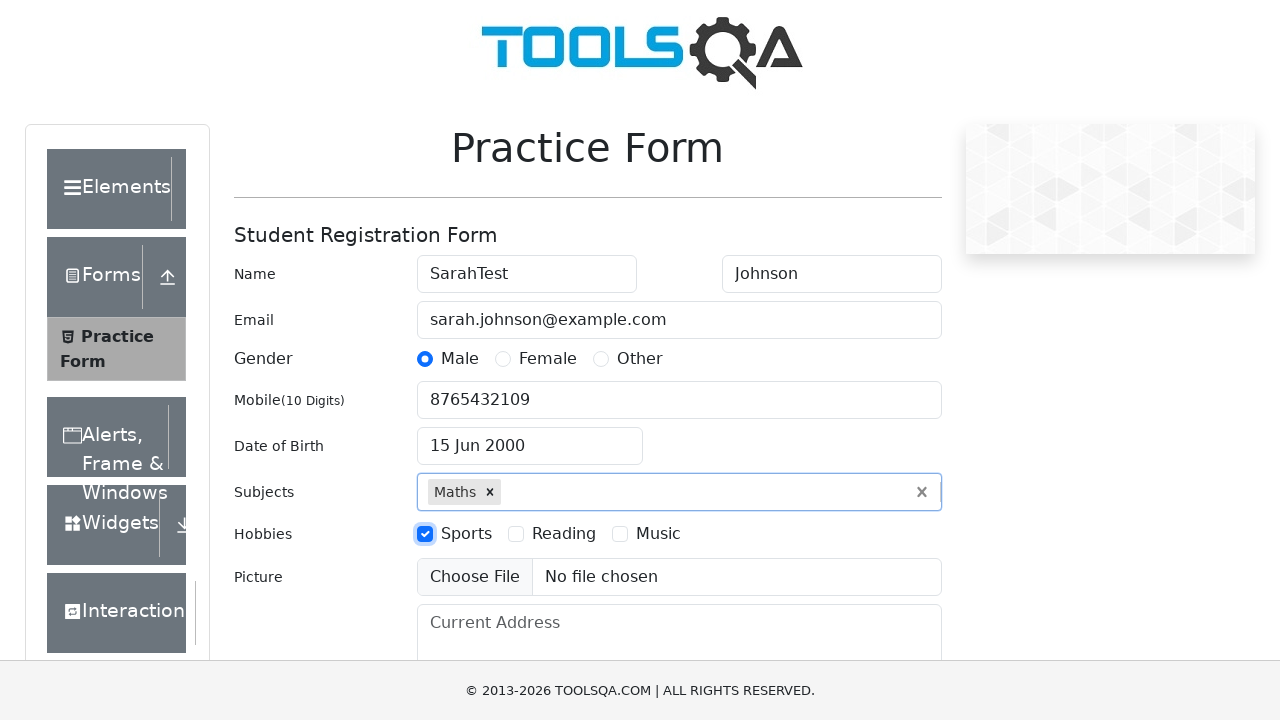

Selected hobby 'Music' at (658, 534) on xpath=//label[text()='Music']
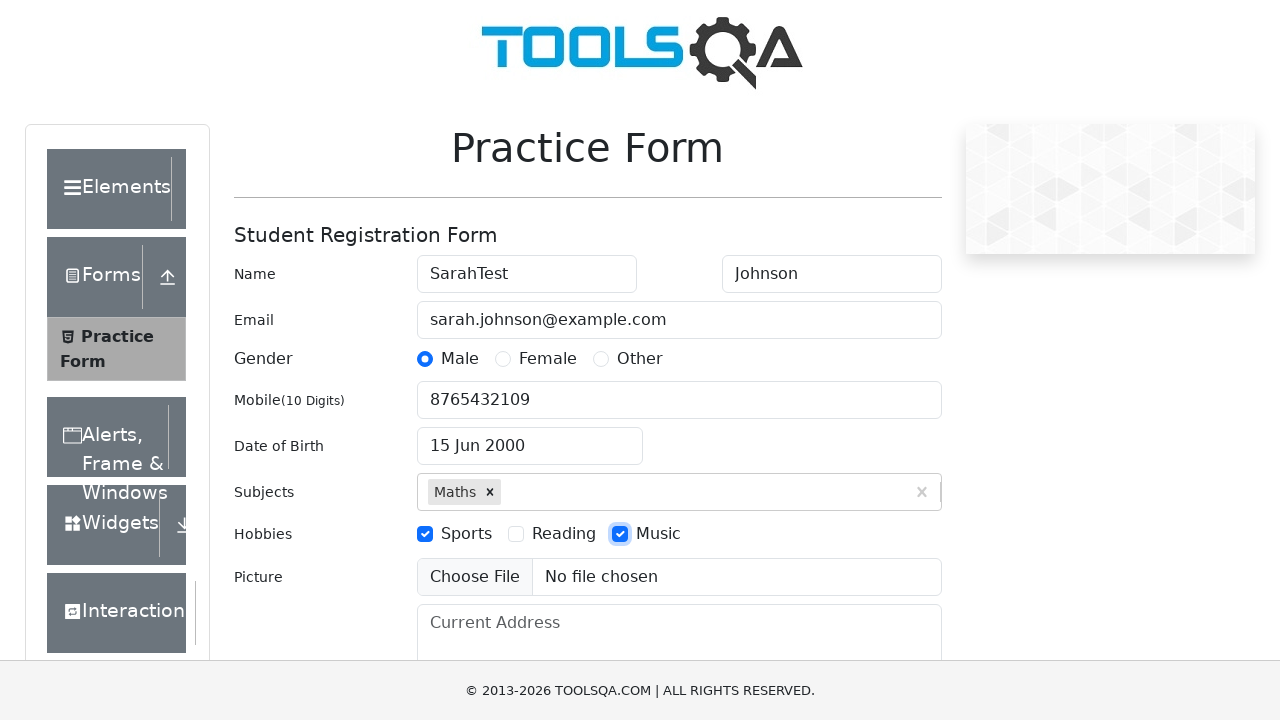

Filled current address with '789 Pine Street, Austin, TX 78701' on #currentAddress
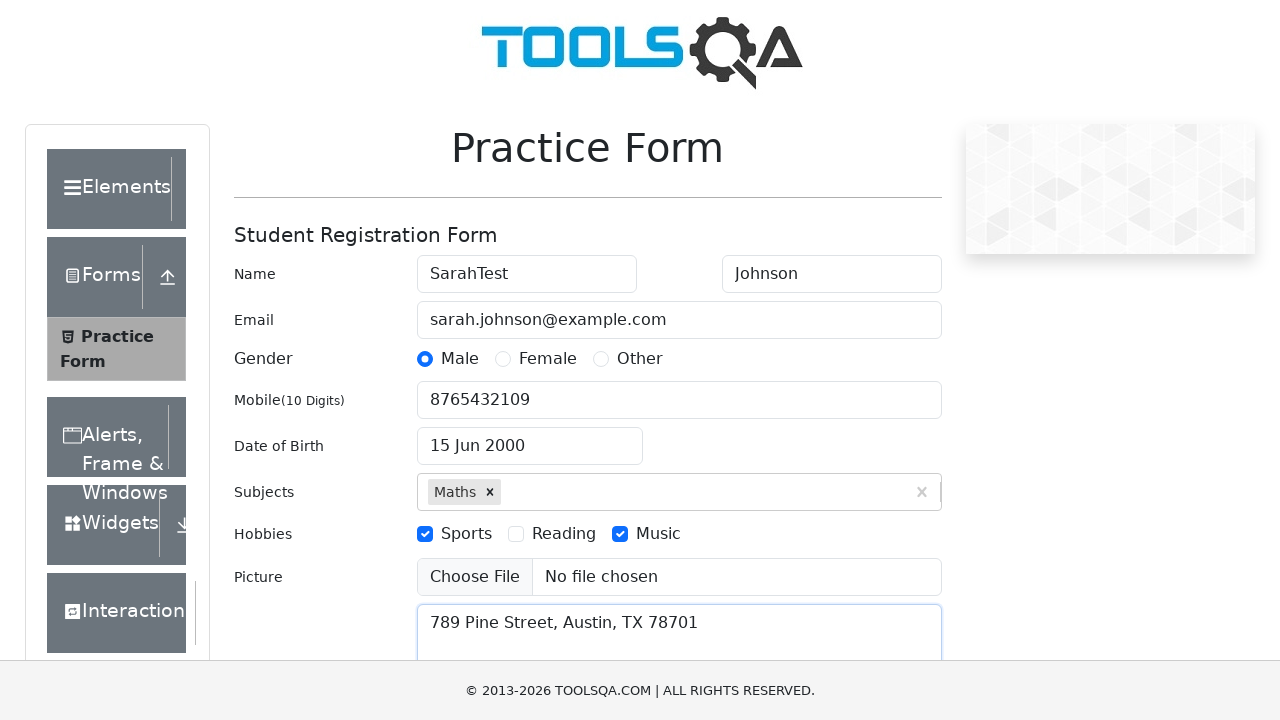

Clicked state dropdown at (527, 437) on #state
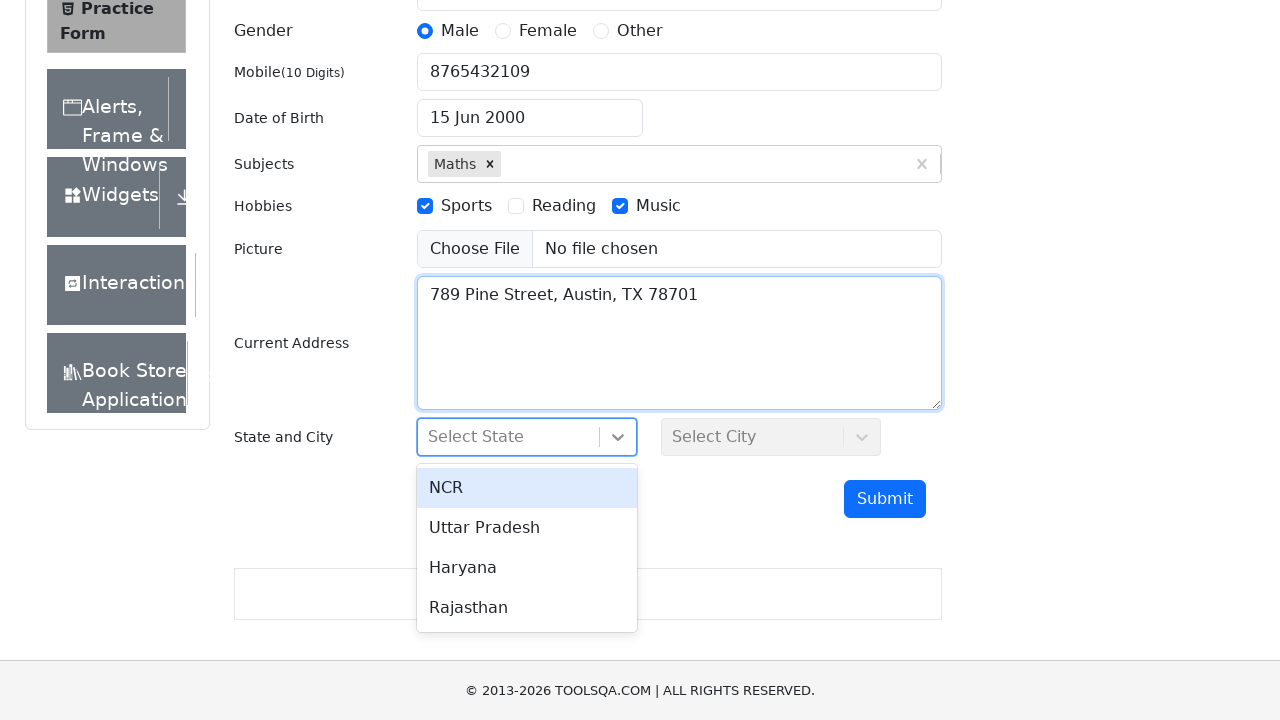

Selected state 'NCR' at (527, 488) on xpath=//div[text()='NCR']
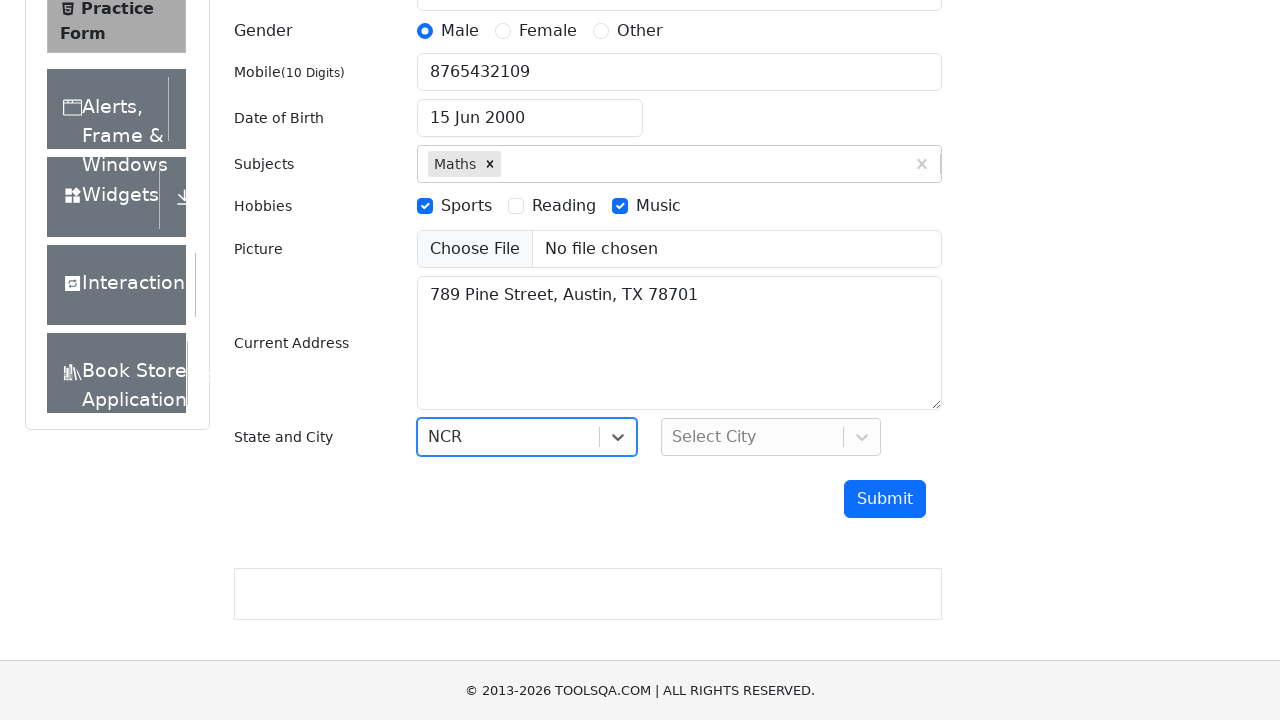

Clicked city dropdown at (771, 437) on #city
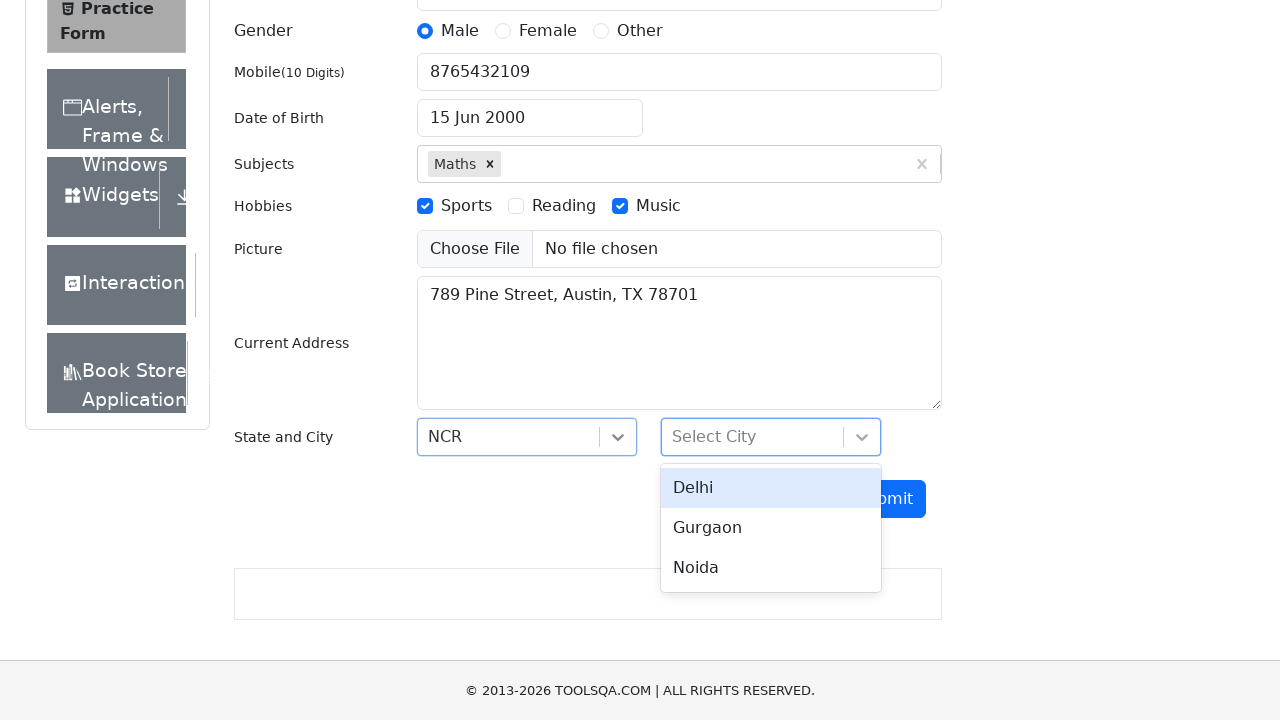

Selected city 'Delhi' at (771, 488) on xpath=//div[text()='Delhi']
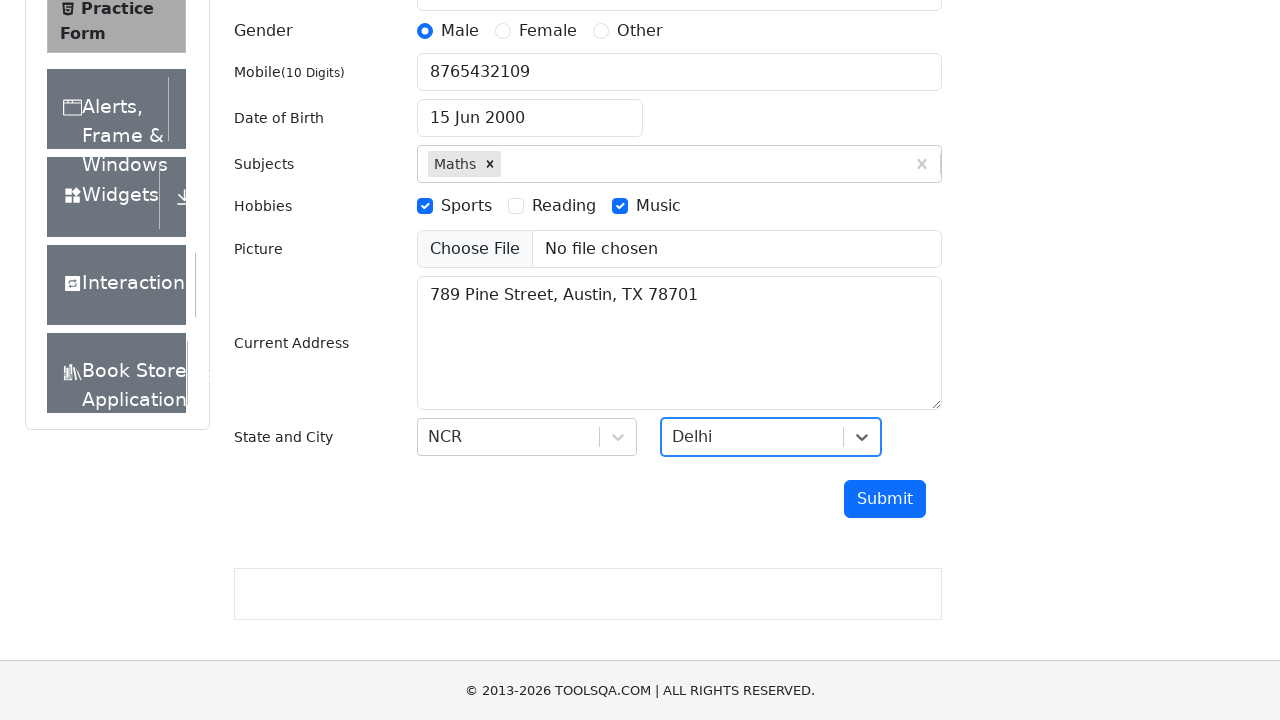

Clicked submit button to submit practice form at (885, 499) on #submit
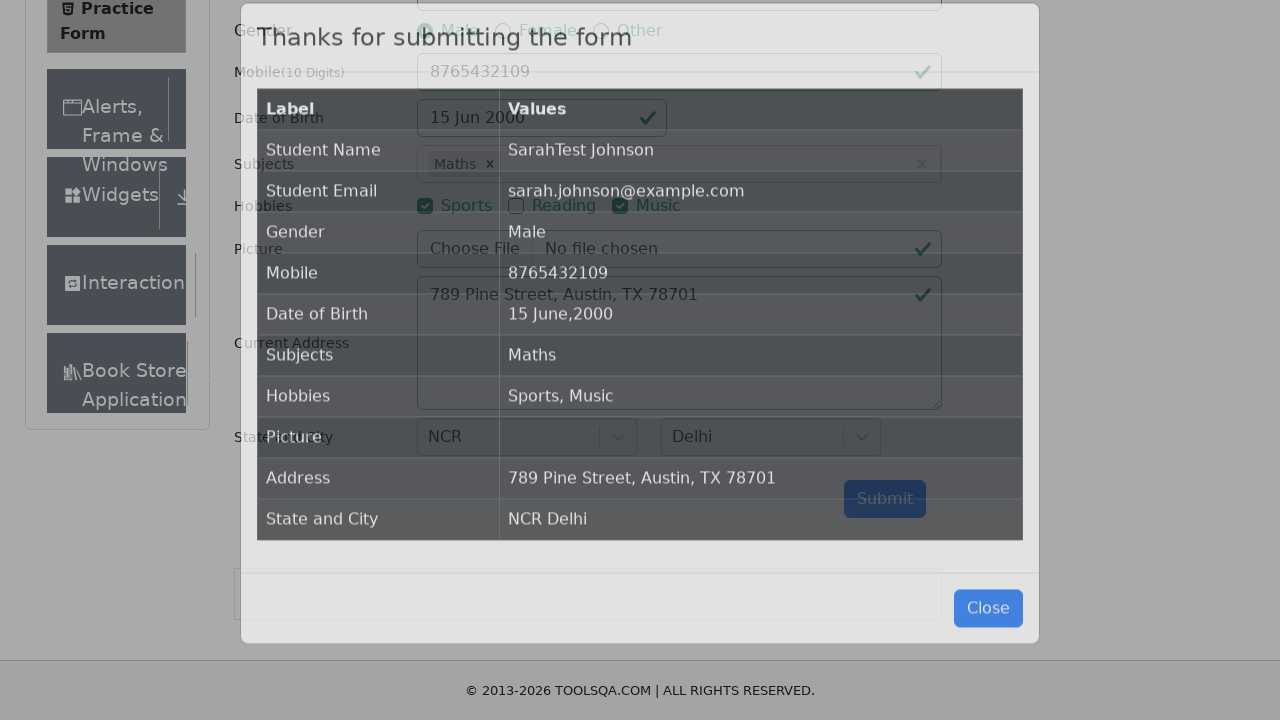

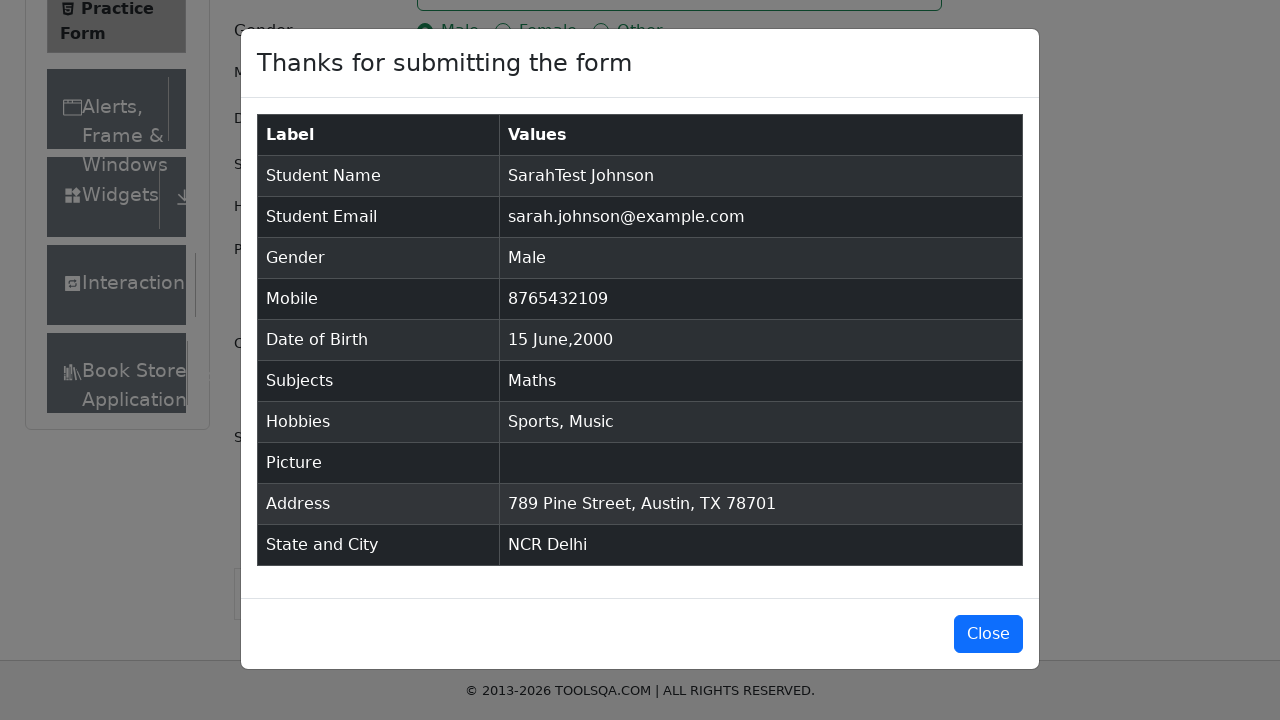